Tests multi-tab browser navigation by opening a new tab and navigating to two different blog pages on heodolf.tistory.com, verifying that the page titles are present on each page.

Starting URL: https://heodolf.tistory.com/101

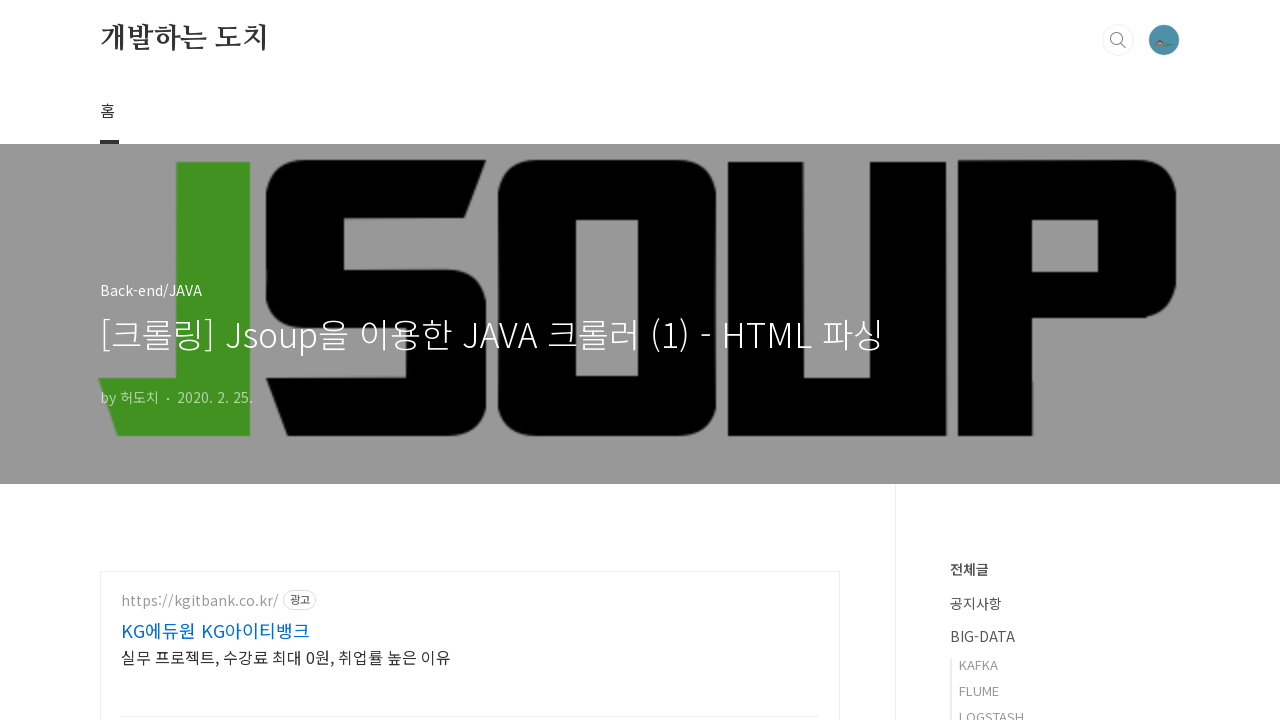

Waited for page title element to be visible on first blog page
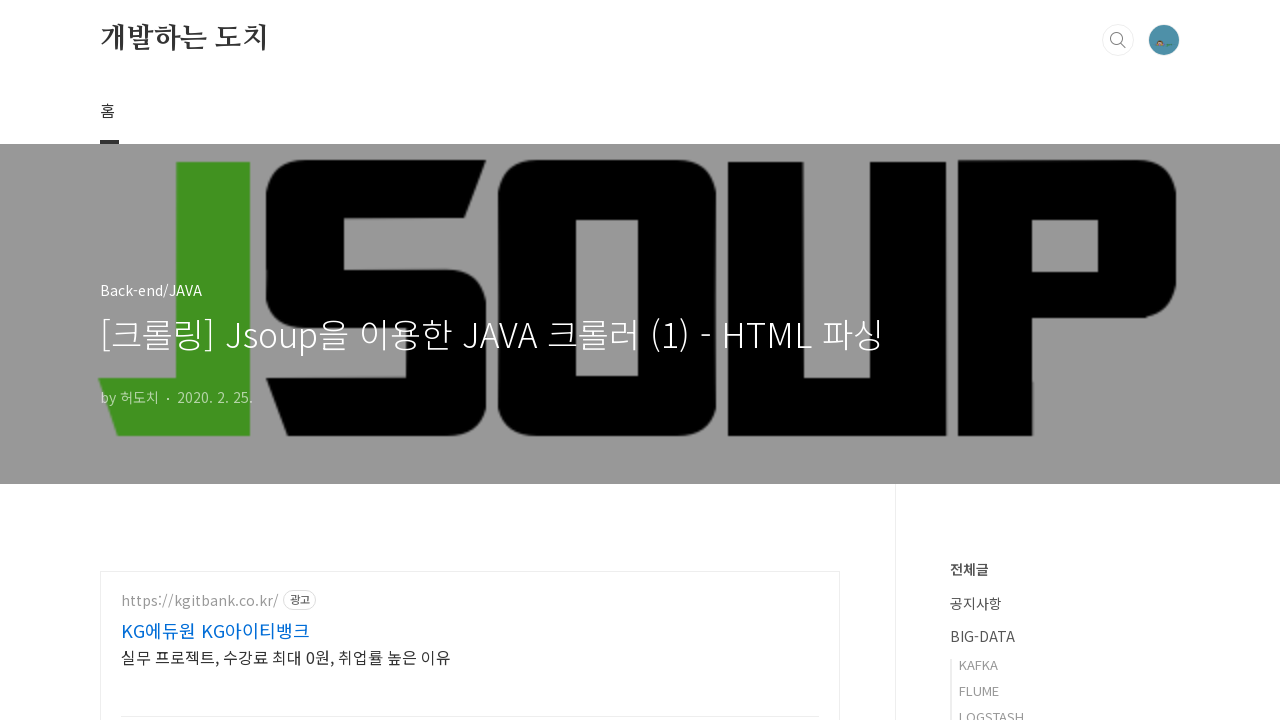

Opened a new tab
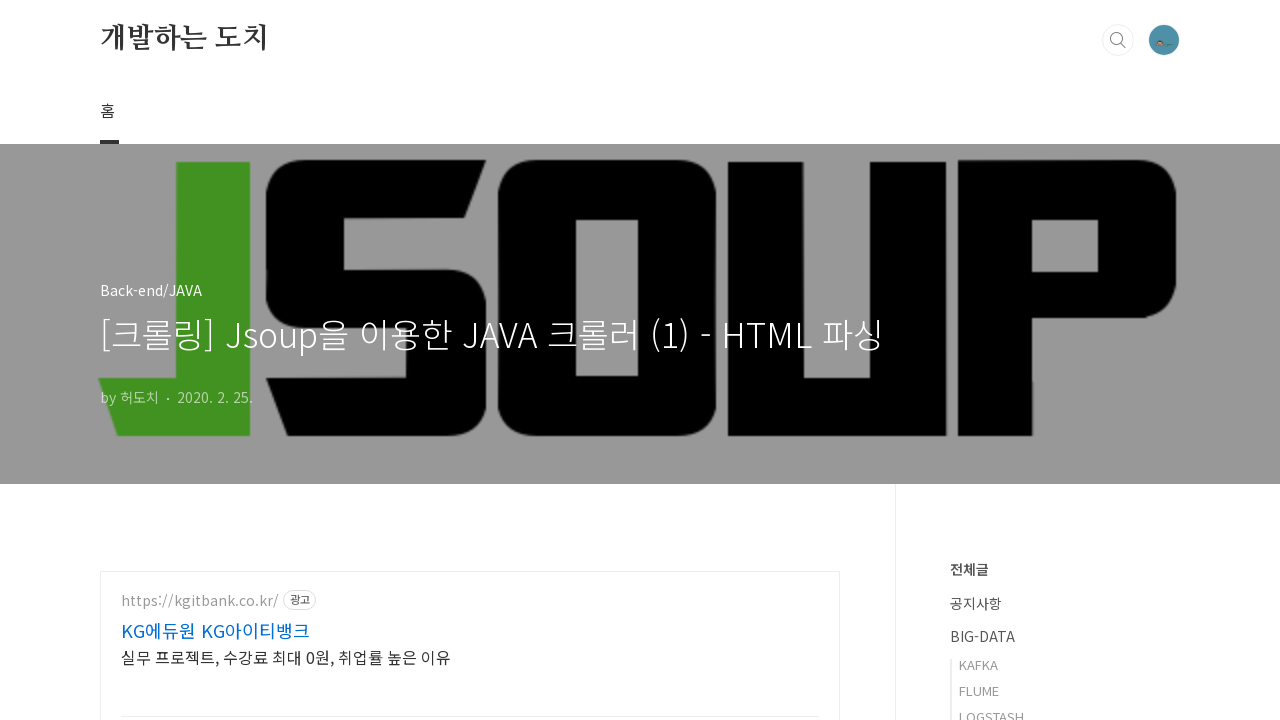

Navigated to second blog page (heodolf.tistory.com/102)
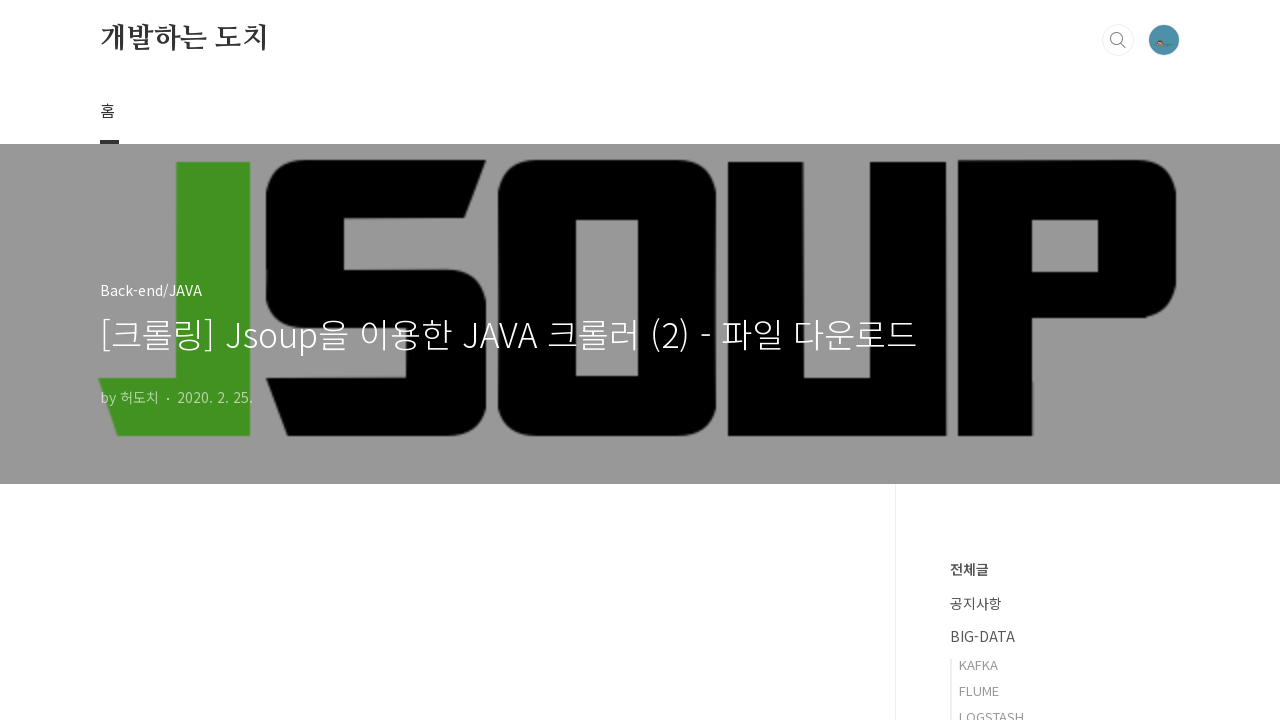

Waited for page title element to be visible on second blog page
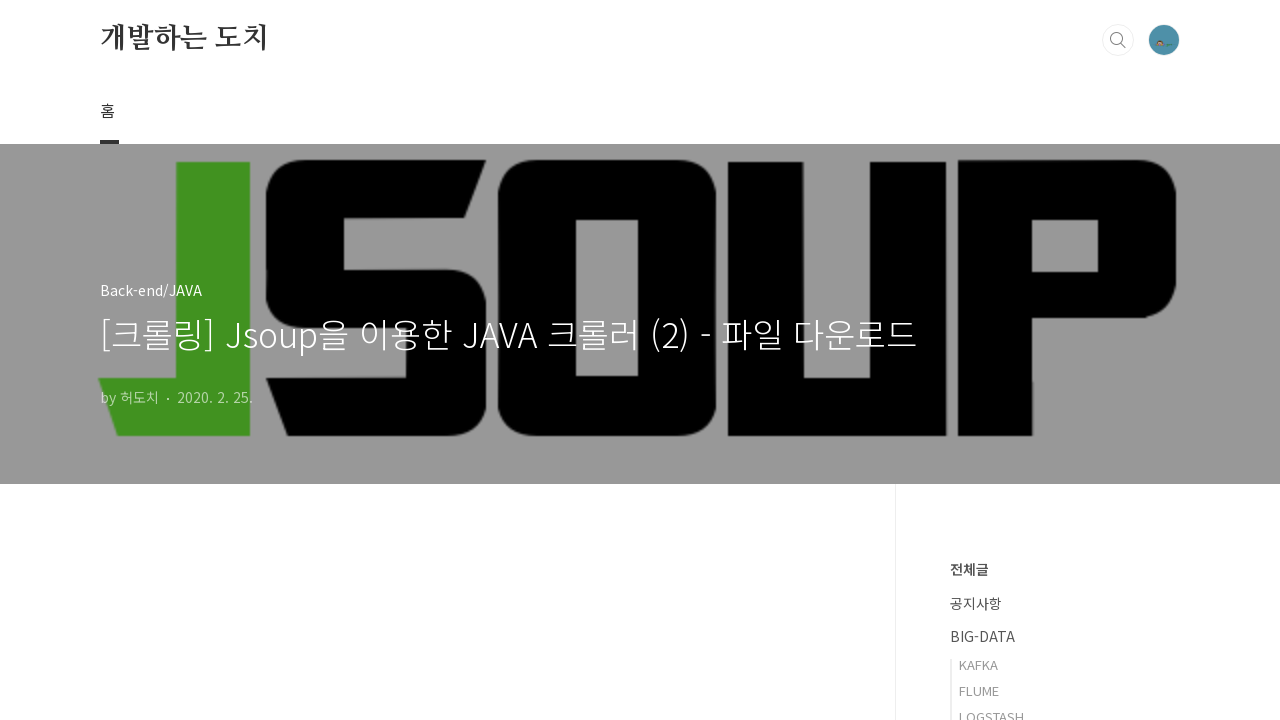

Closed the second tab
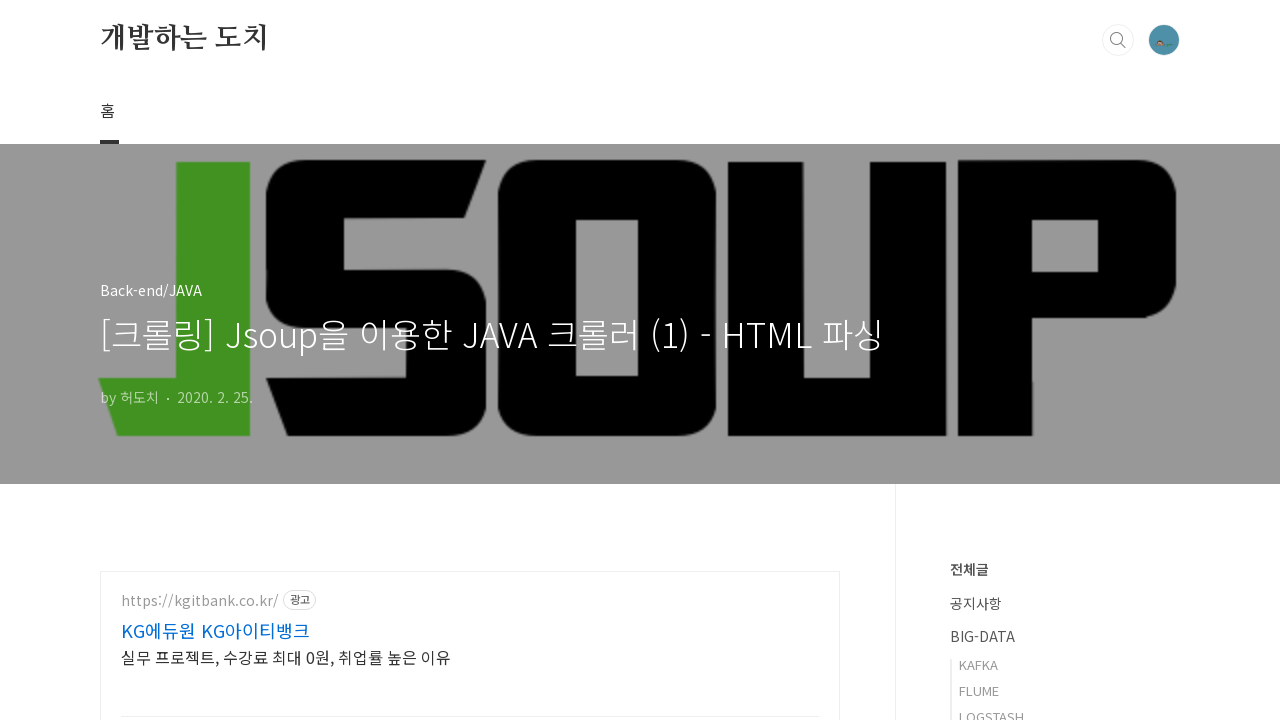

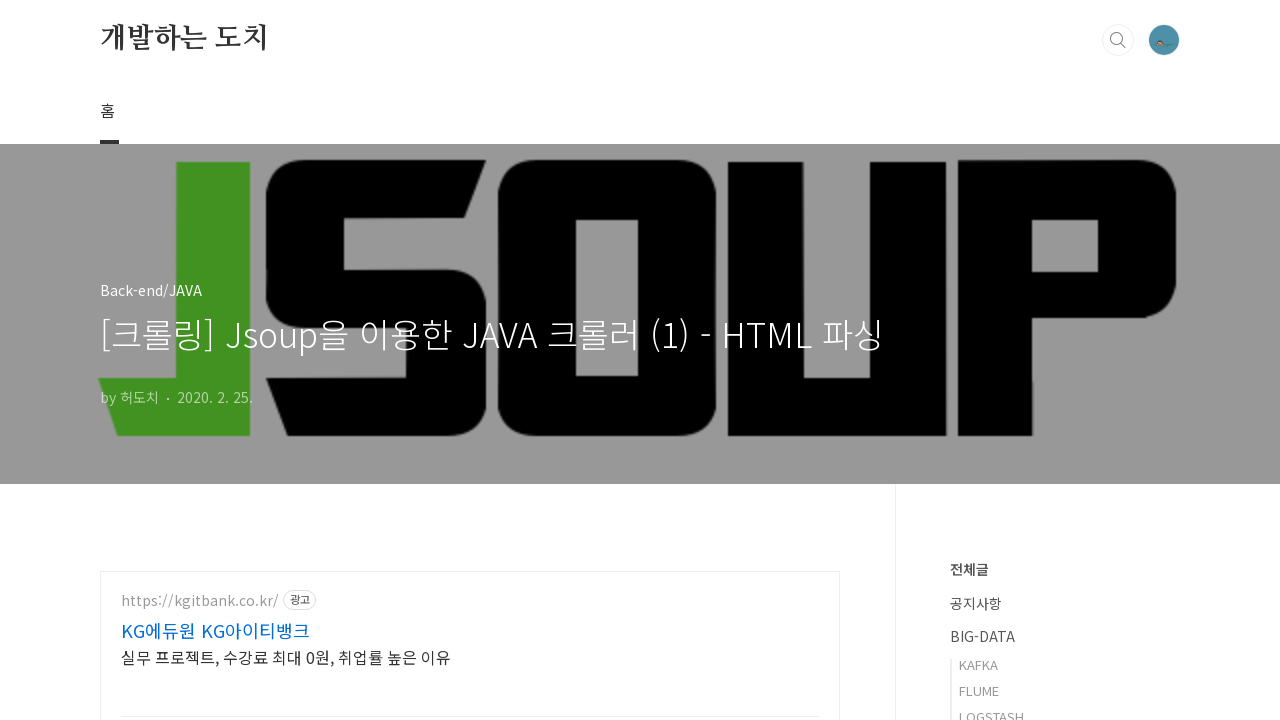